Tests interacting with an element inside nested shadow DOMs (two levels deep) by navigating through both shadow roots to fill an input field

Starting URL: https://selectorshub.com/xpath-practice-page/

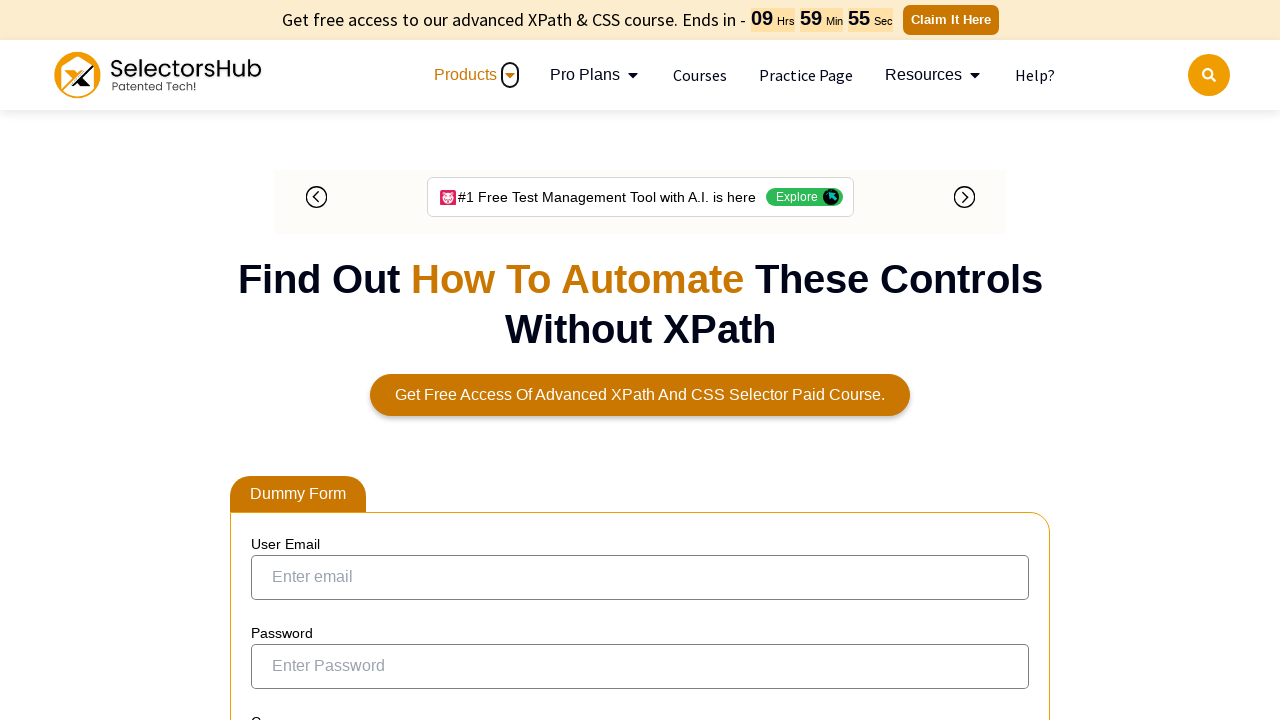

Navigated to XPath practice page
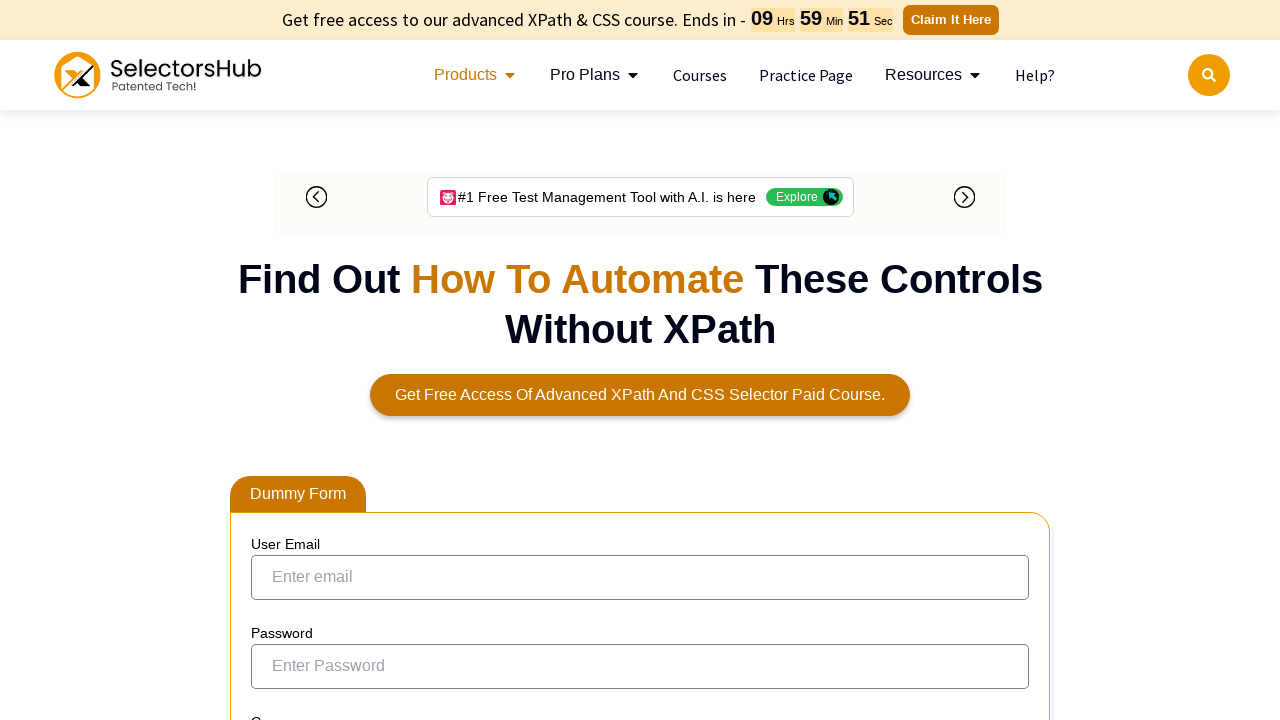

Located first shadow host with id 'userName'
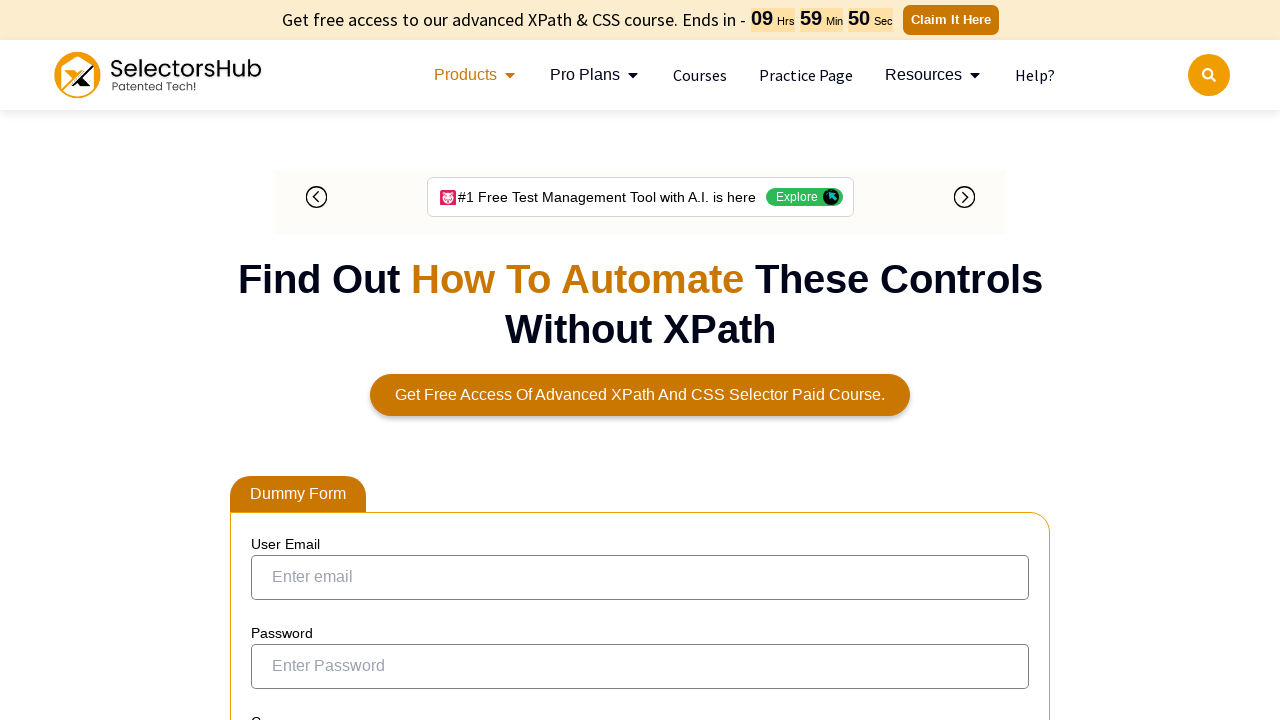

Located second shadow host with id 'app2' inside first shadow DOM
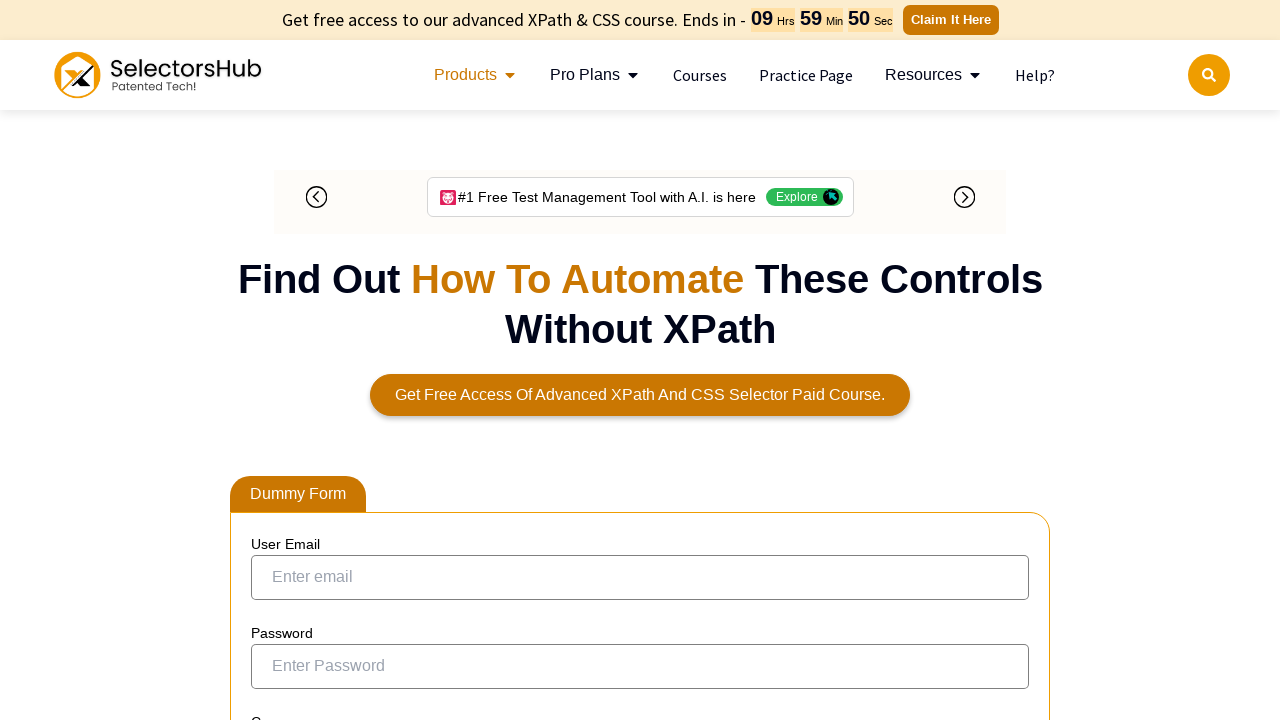

Filled input field with id 'pizza' inside nested shadow DOM with value 'pizza' on #userName >> div[id='app2'] >> #pizza
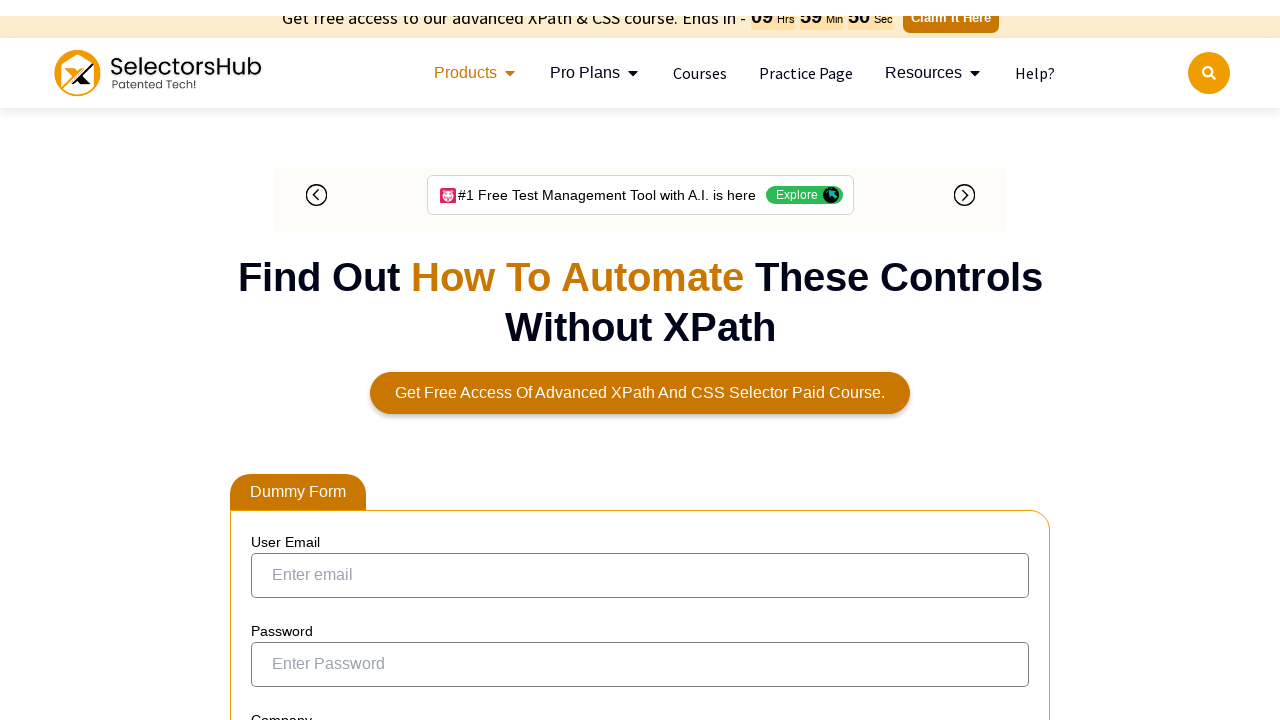

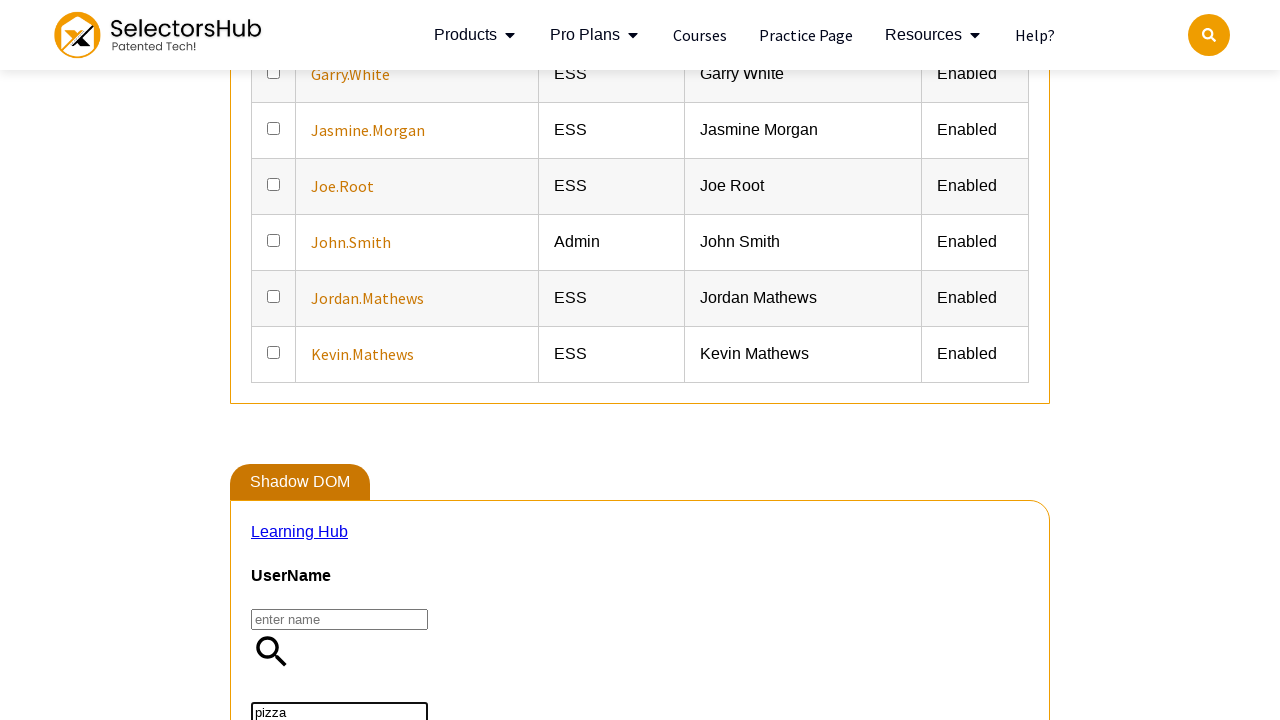